Tests a web form by filling a text field and submitting it, then verifying the success message

Starting URL: https://www.selenium.dev/selenium/web/web-form.html

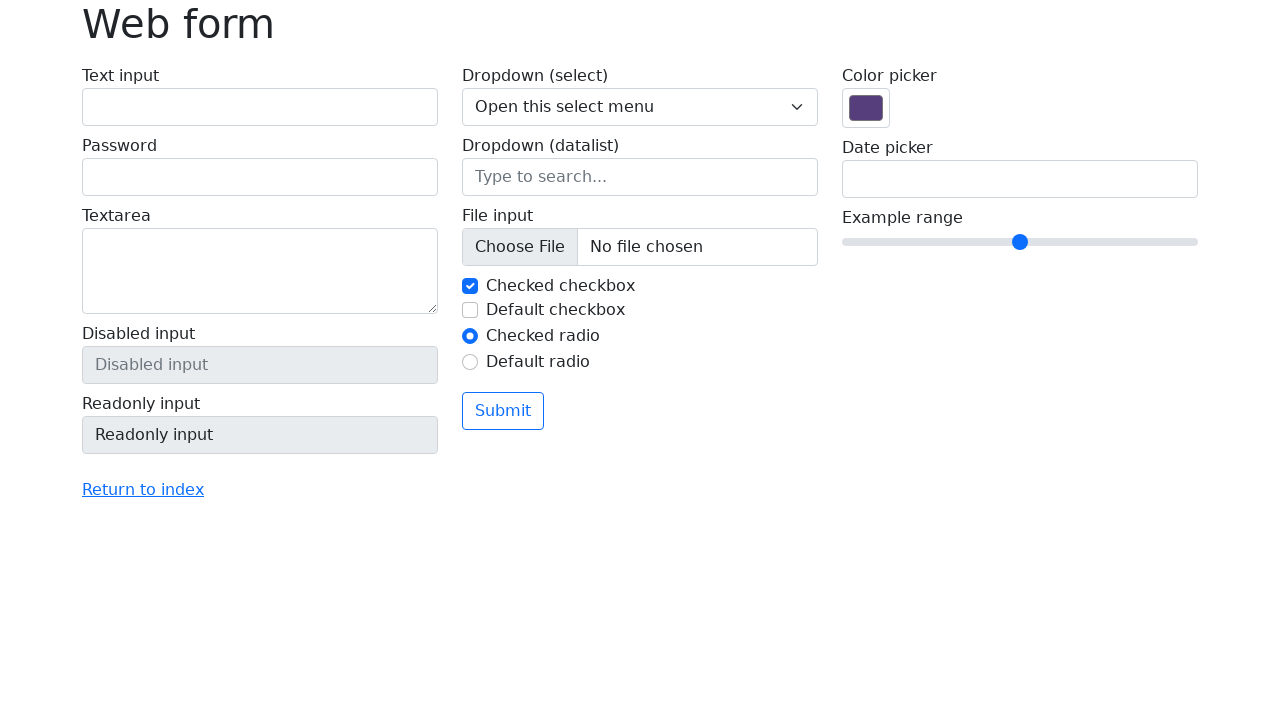

Filled text field with 'Selenium' on input[name='my-text']
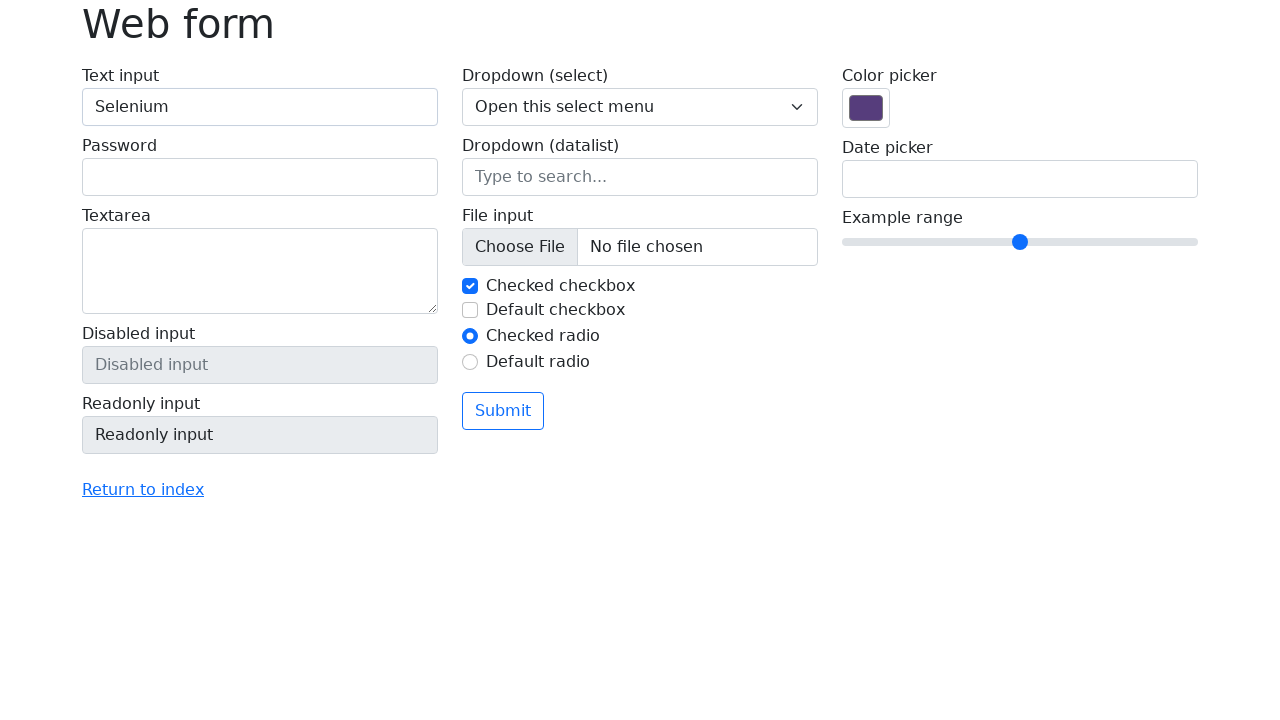

Clicked the submit button at (503, 411) on button
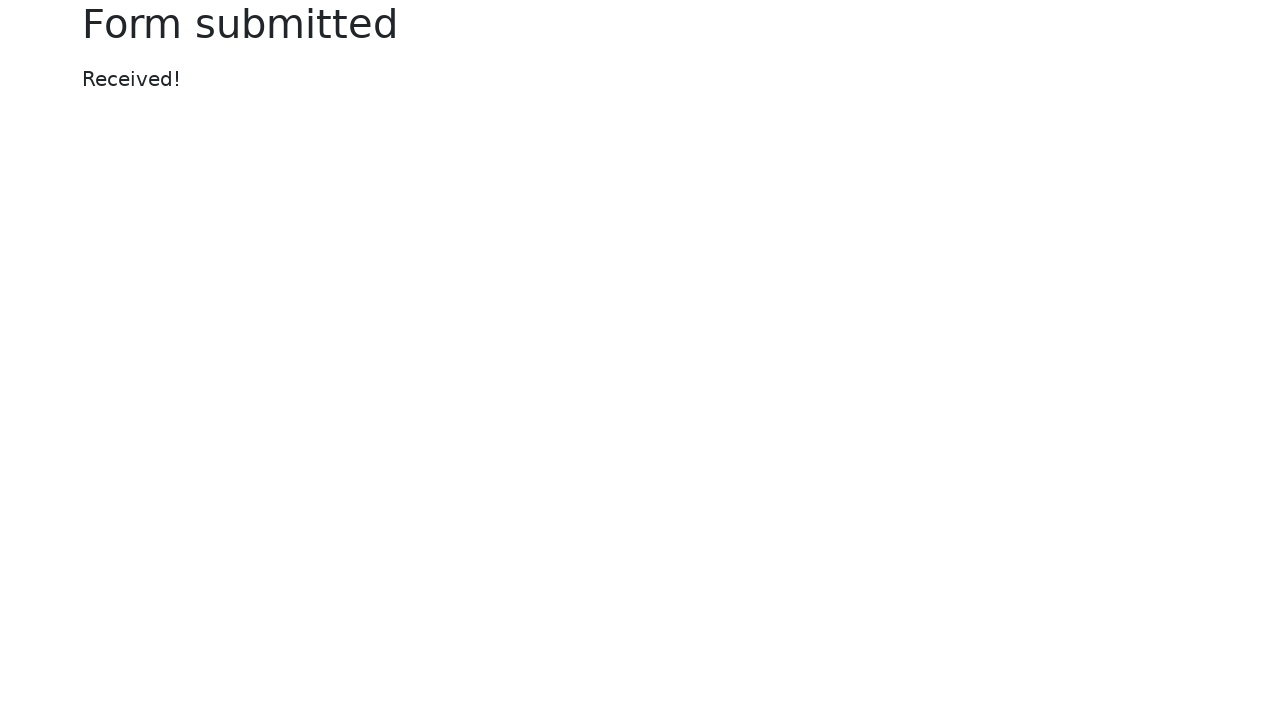

Success message element loaded
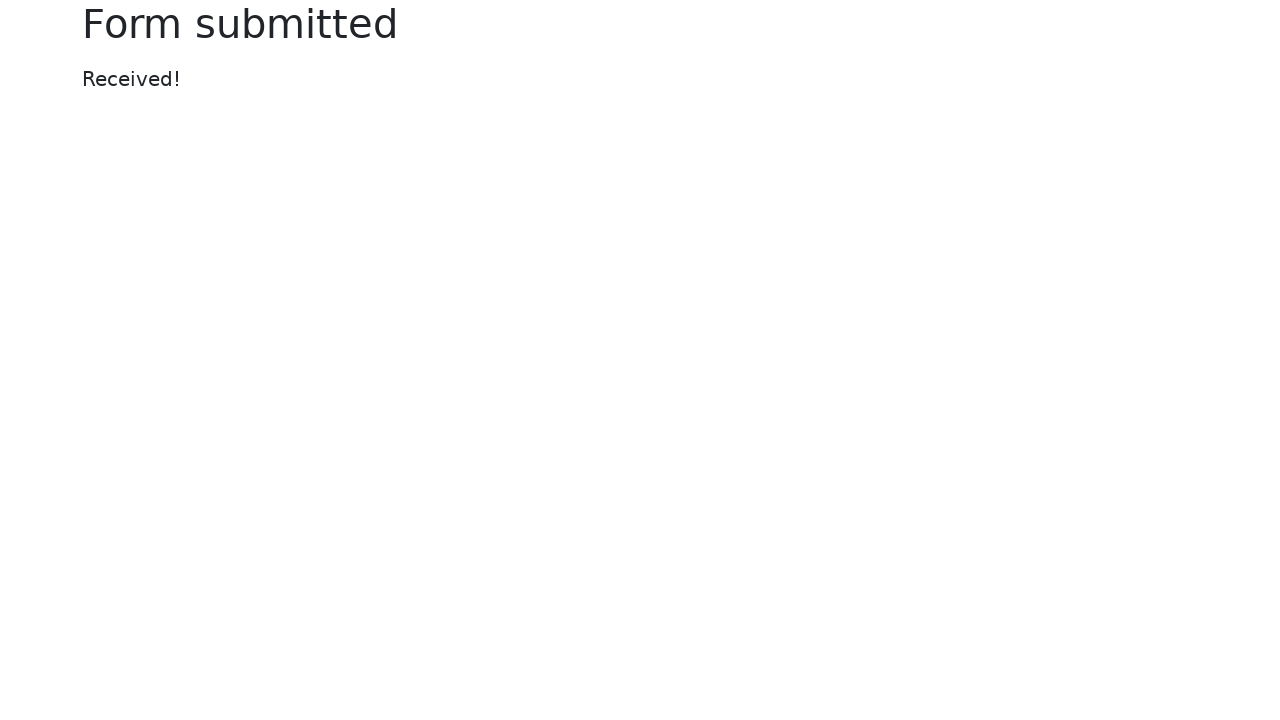

Retrieved success message text content
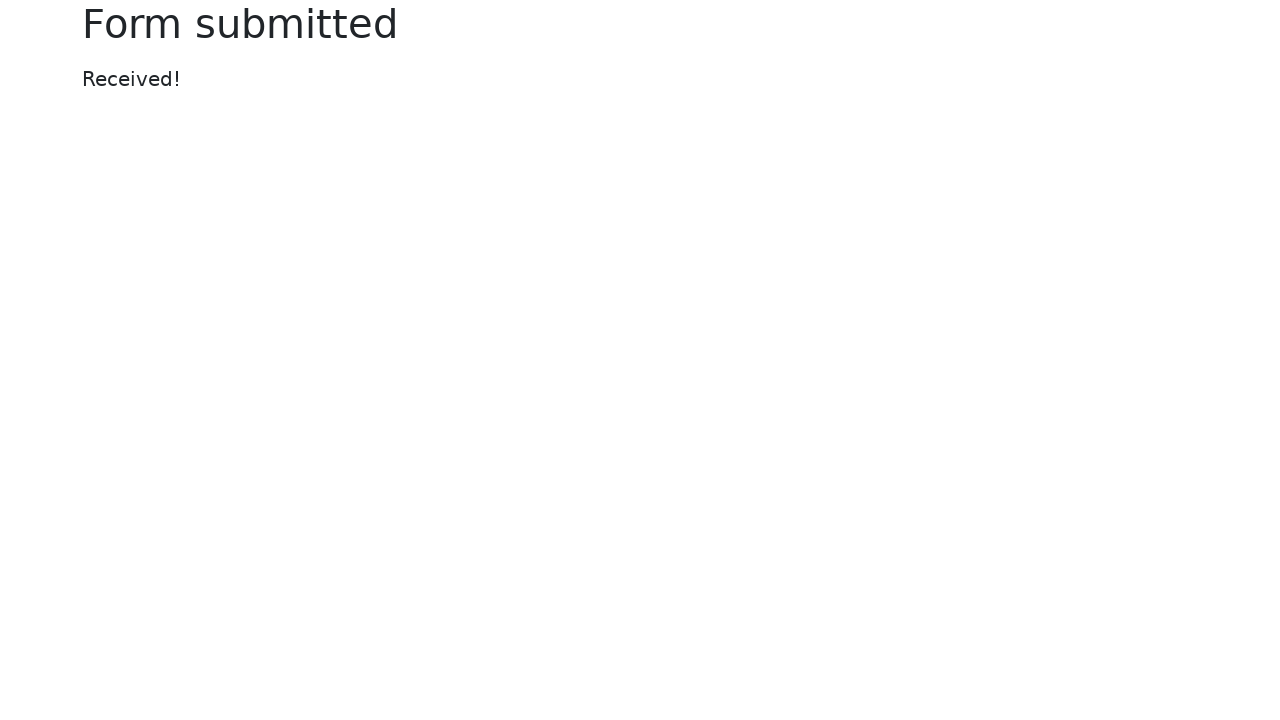

Verified success message matches expected text 'Received!'
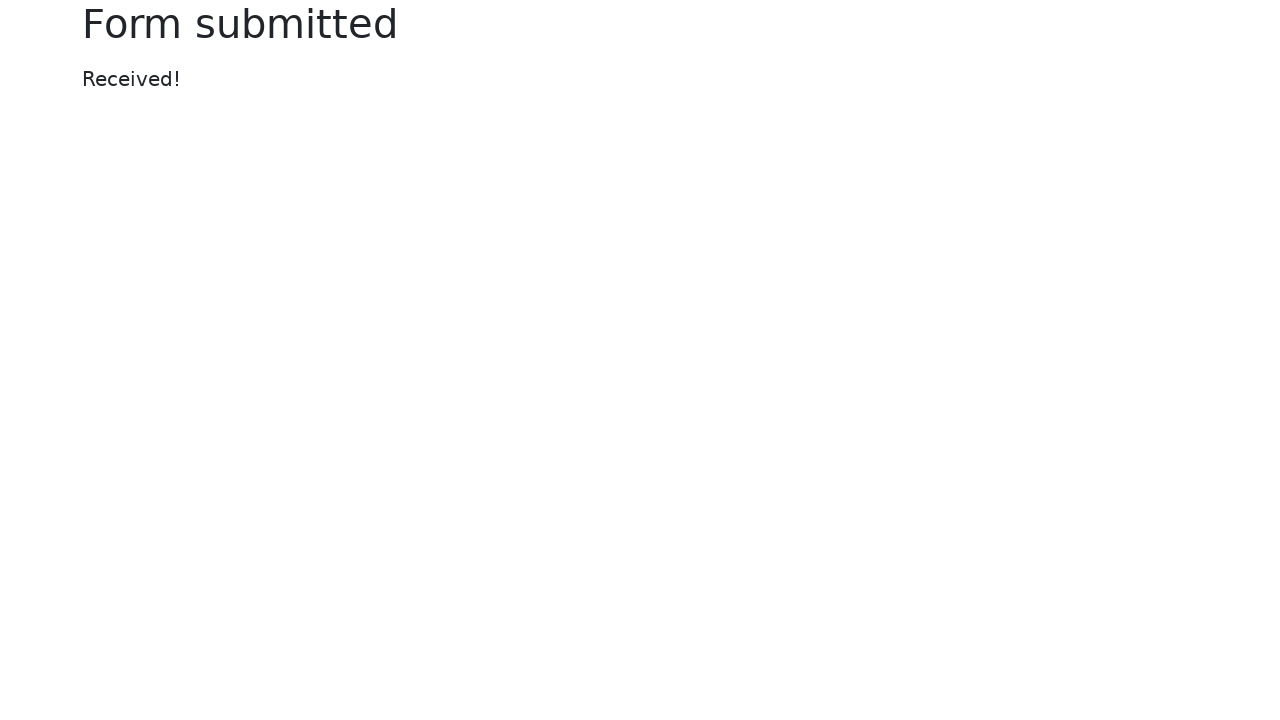

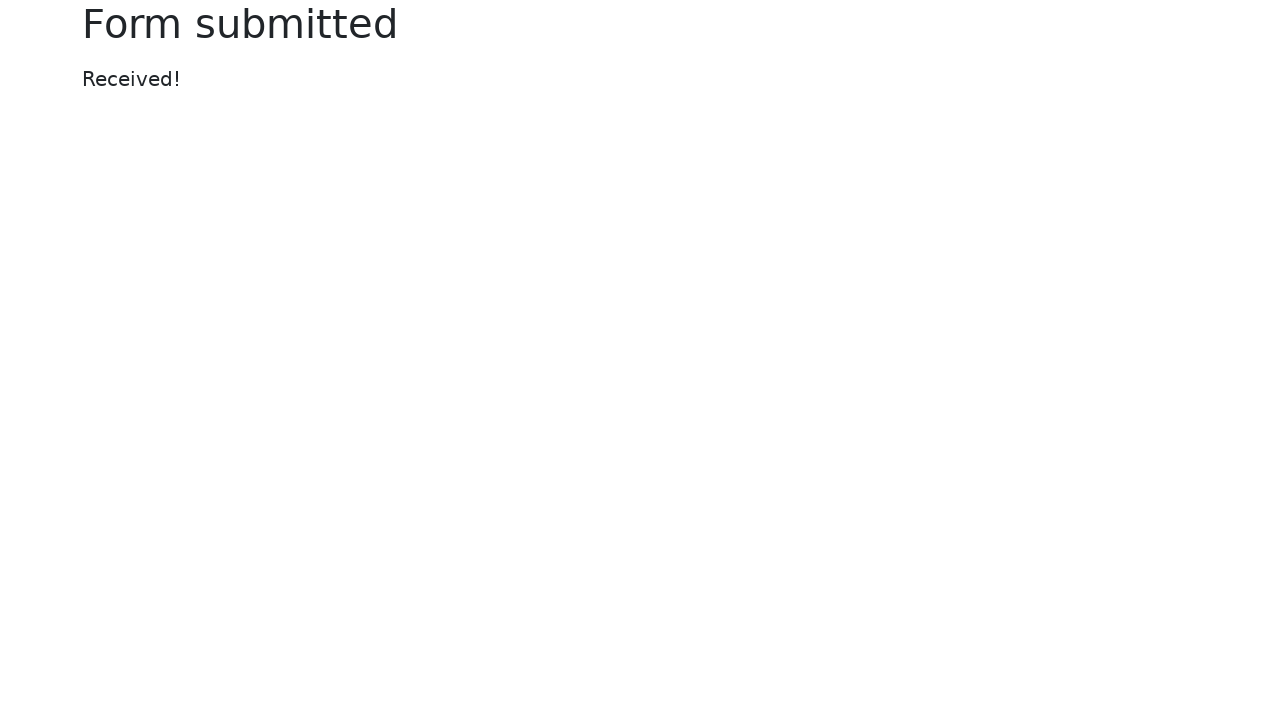